Tests Python.org search functionality by entering "pycon" in the search box and verifying results appear

Starting URL: http://www.python.org

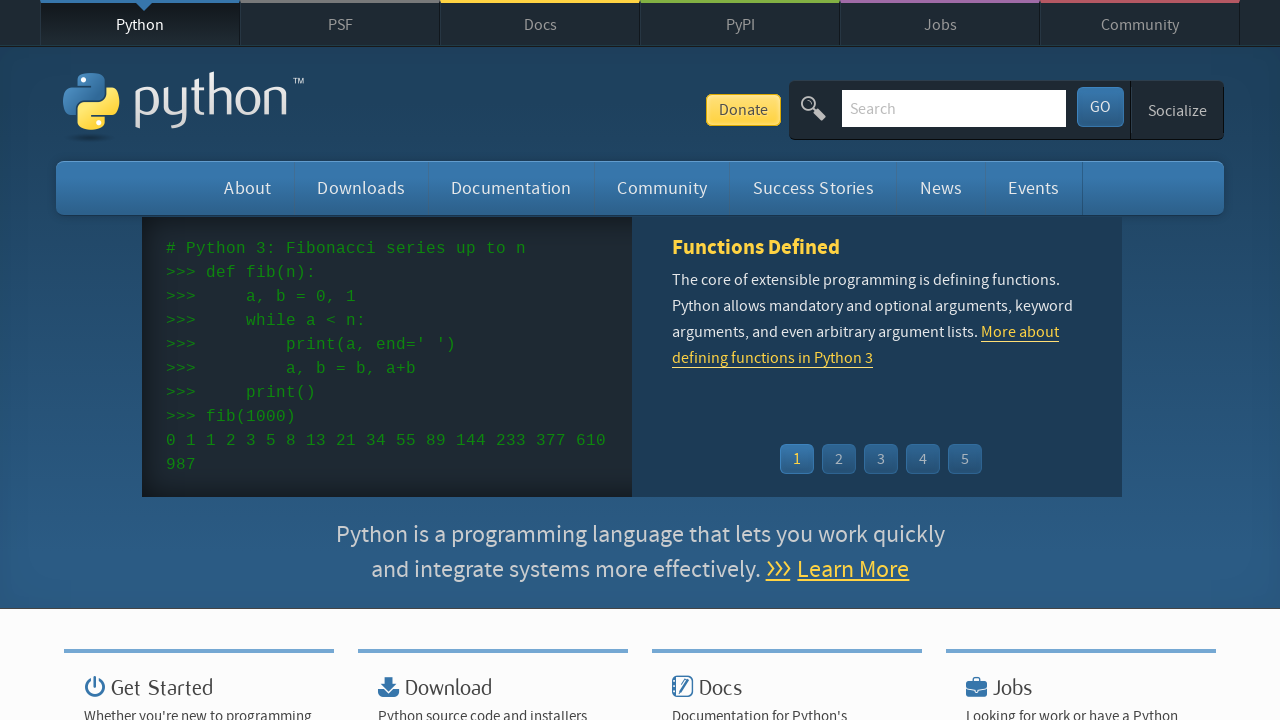

Located search input field with name='q'
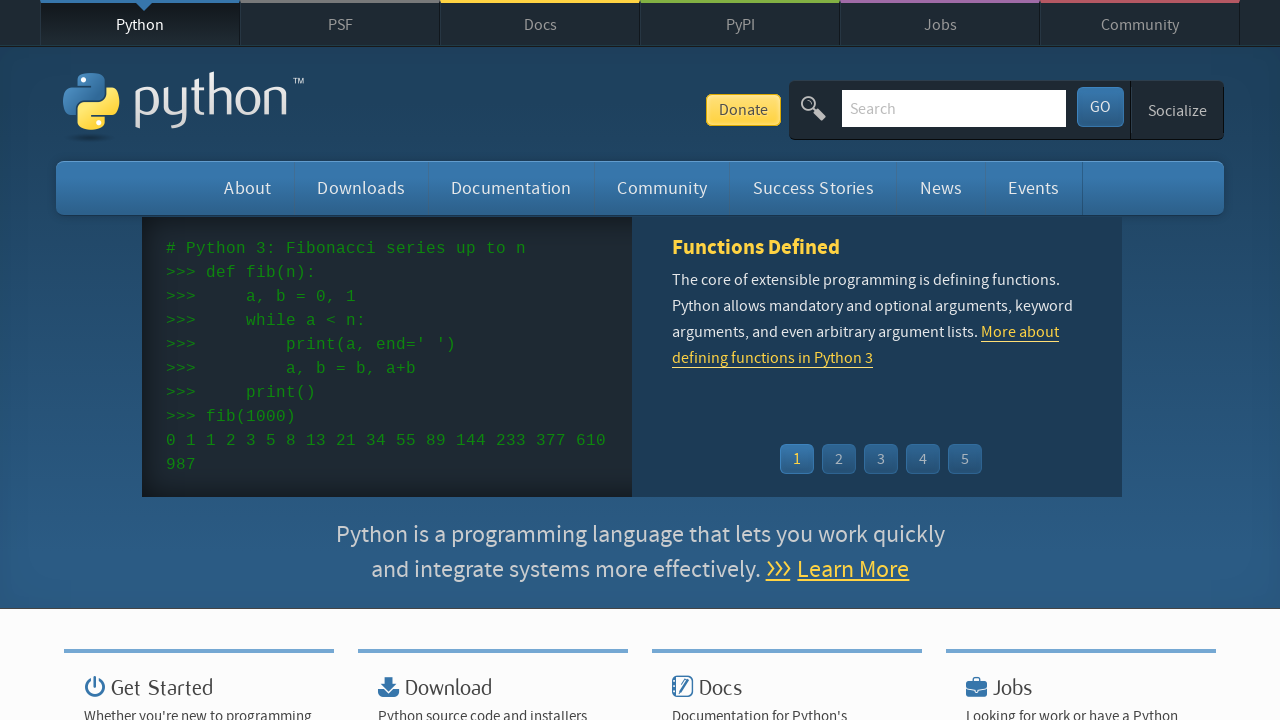

Cleared search input field on input[name='q']
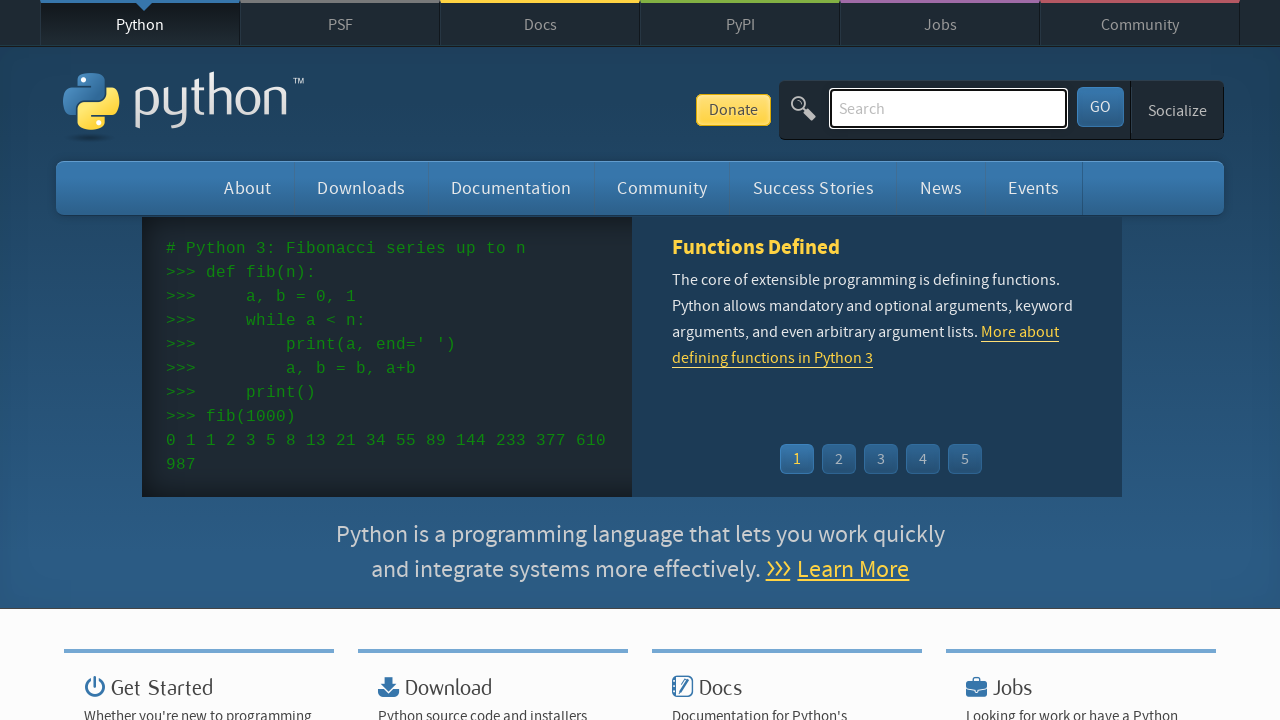

Filled search field with 'pycon' on input[name='q']
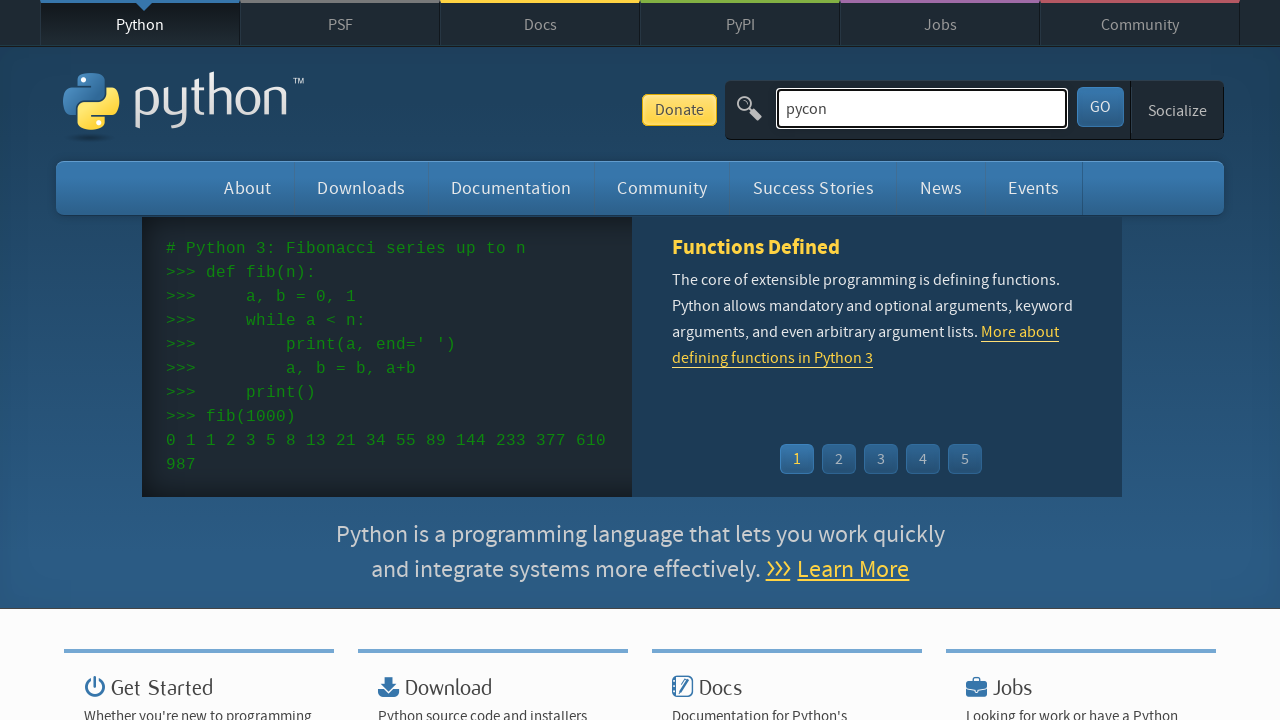

Pressed Enter to submit search query on input[name='q']
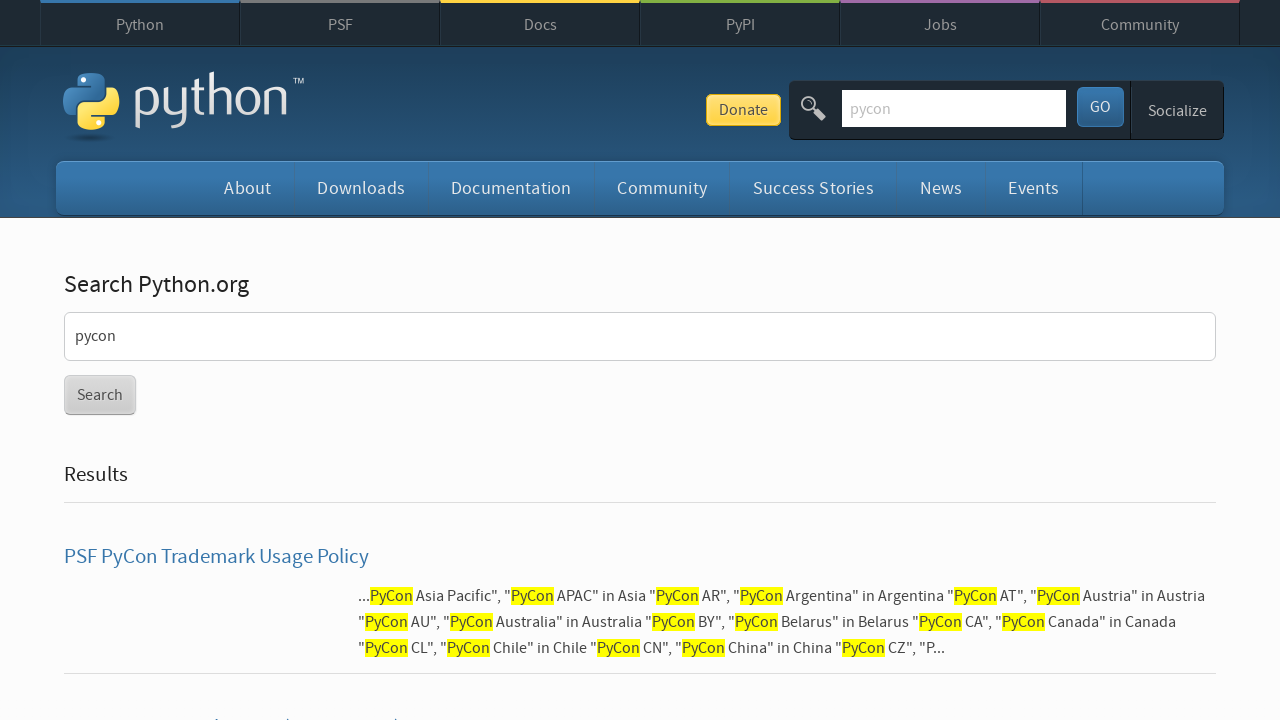

Waited for network to idle and results to load
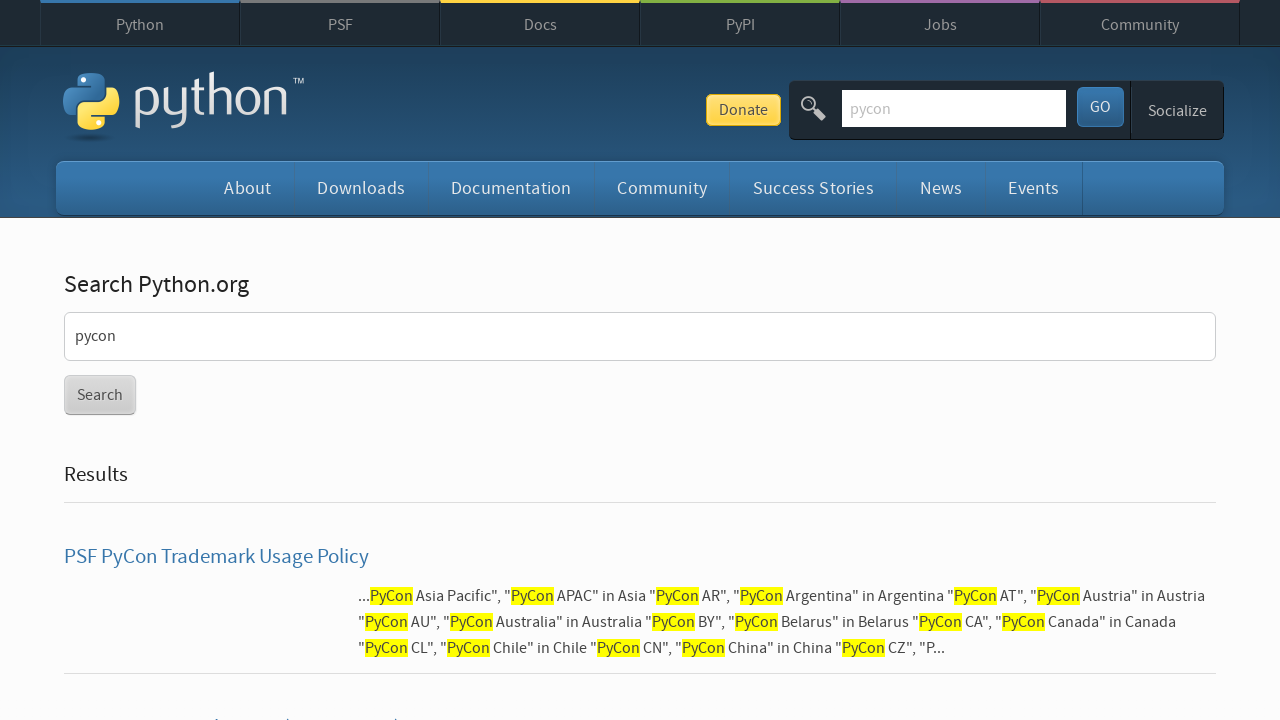

Verified search results are present on Python.org
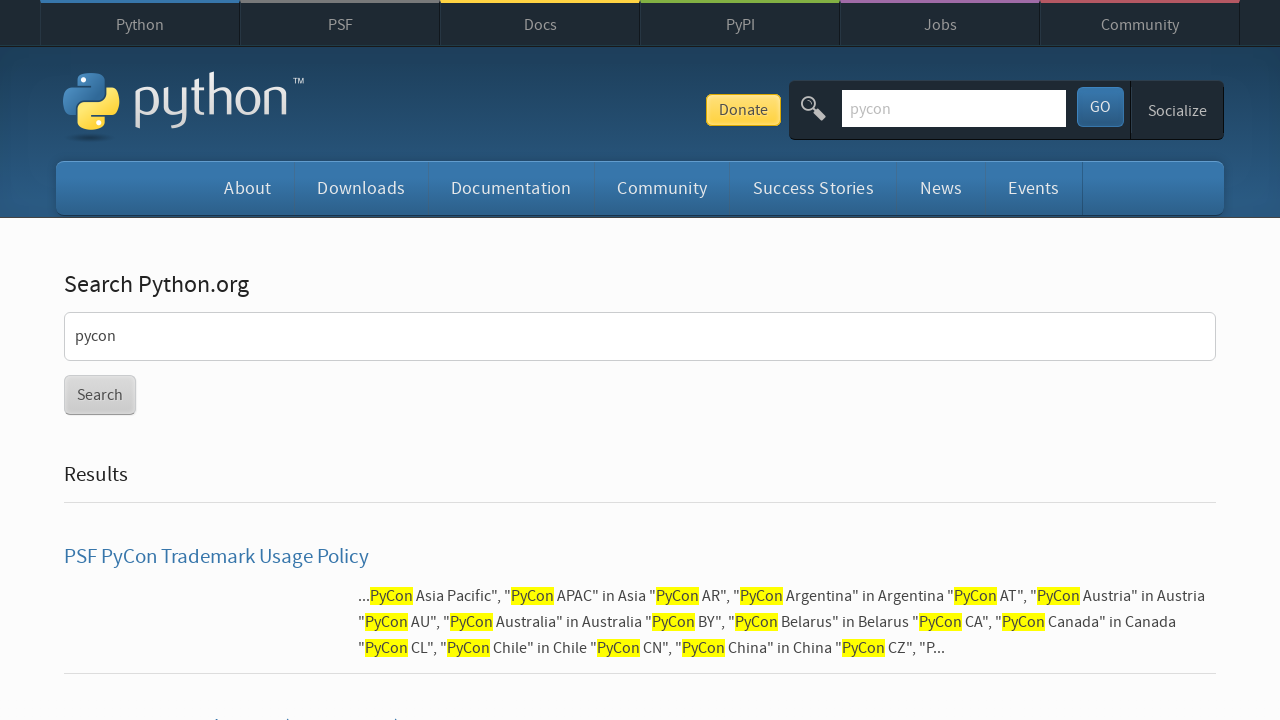

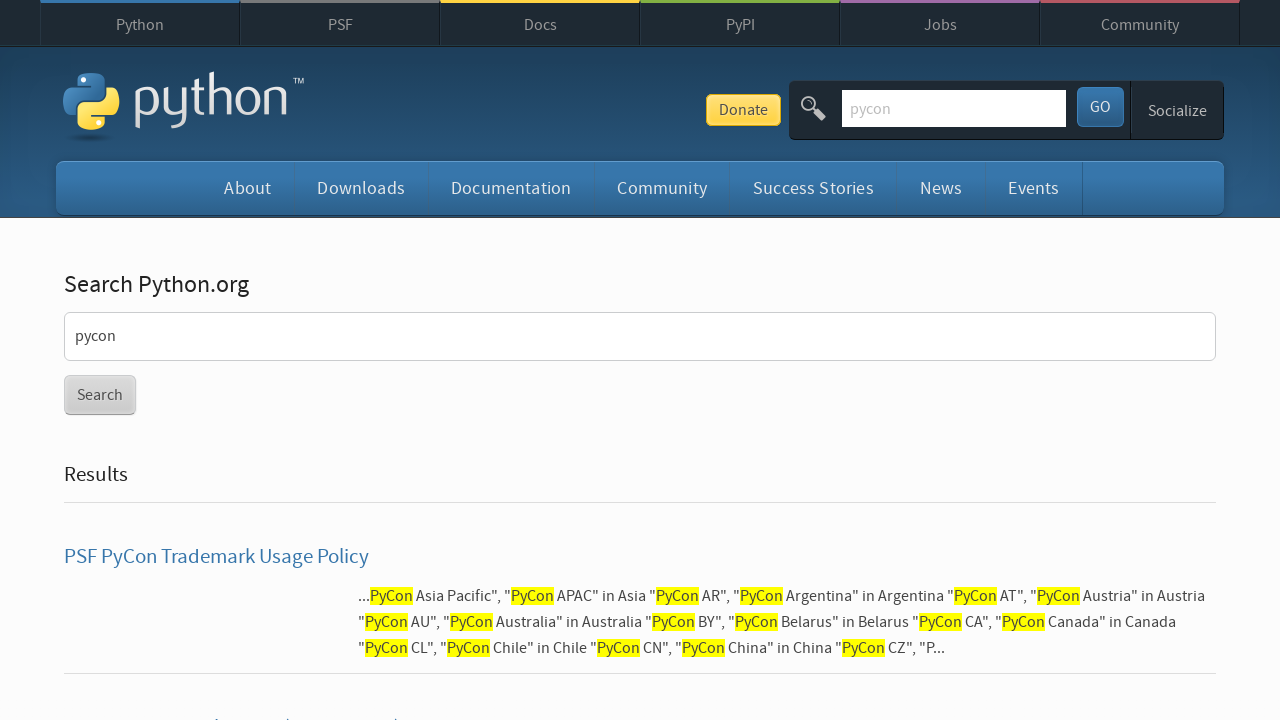